Tests Baidu mobile search functionality by entering a search query and clicking the search button

Starting URL: https://m.baidu.com

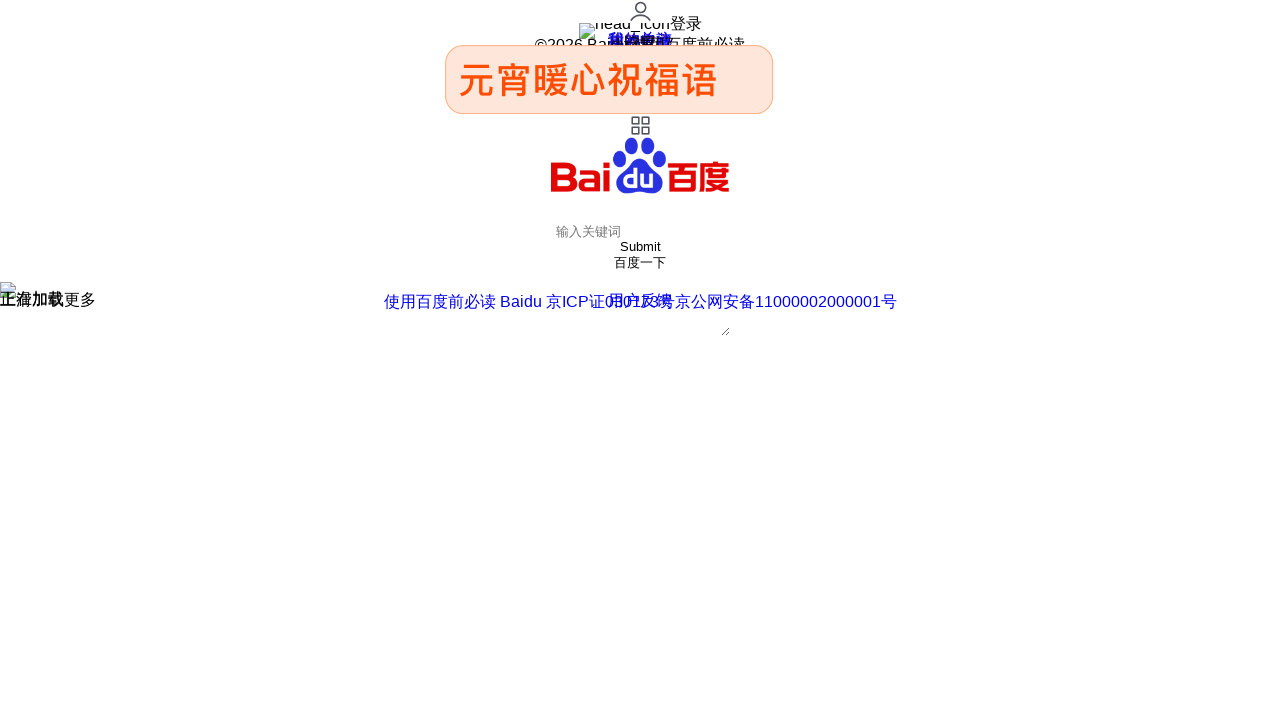

Search input field became visible
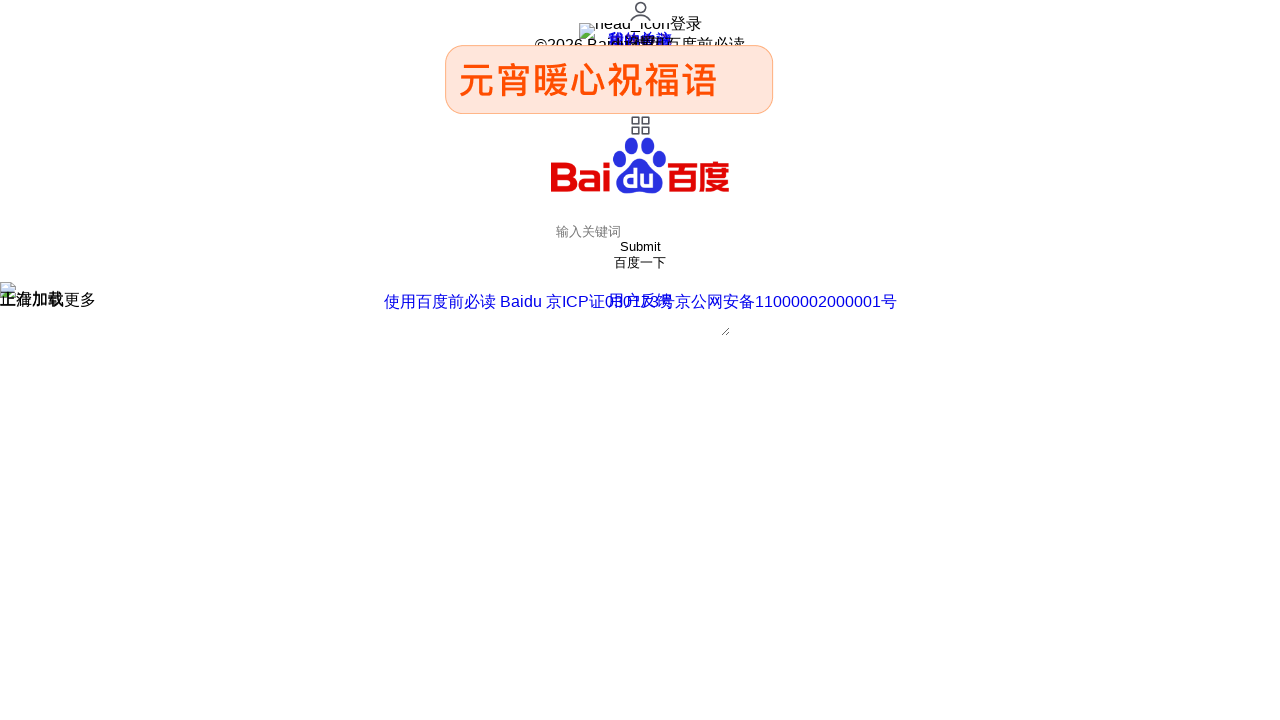

Entered search query 'tongtong' in search field on #index-kw
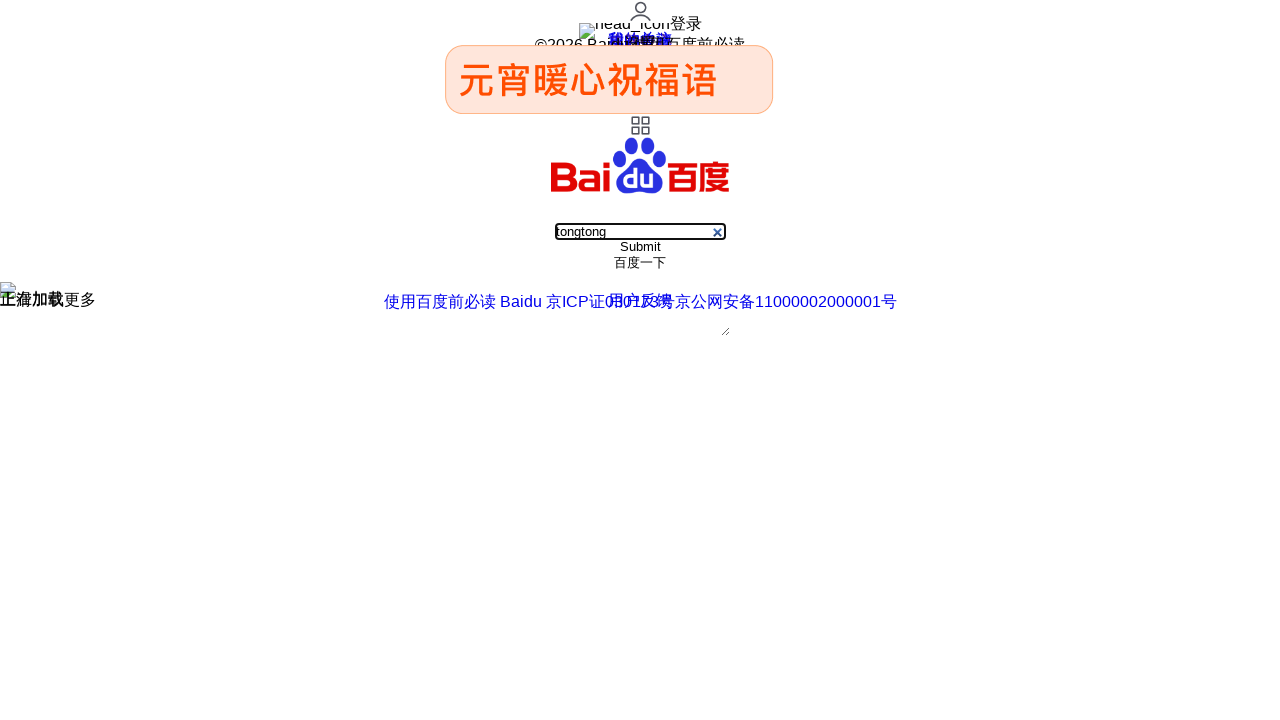

Clicked search button to initiate search at (640, 263) on #index-bn
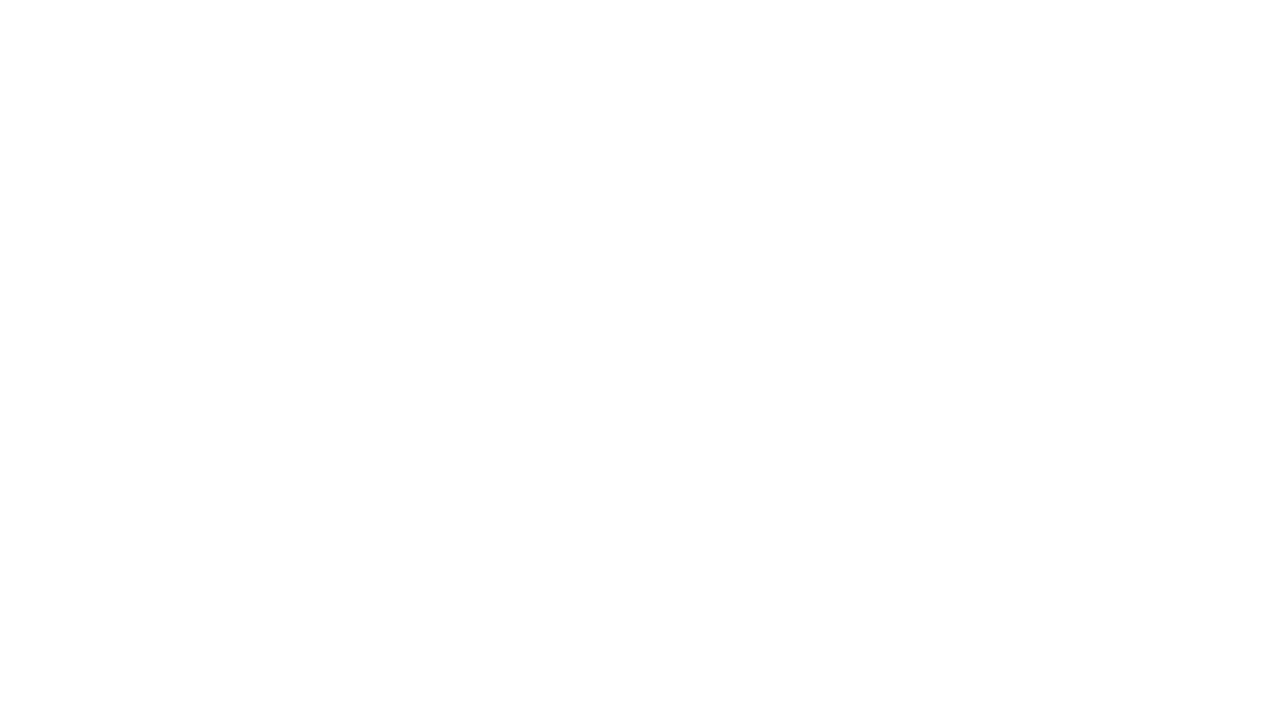

Search results finished loading and network became idle
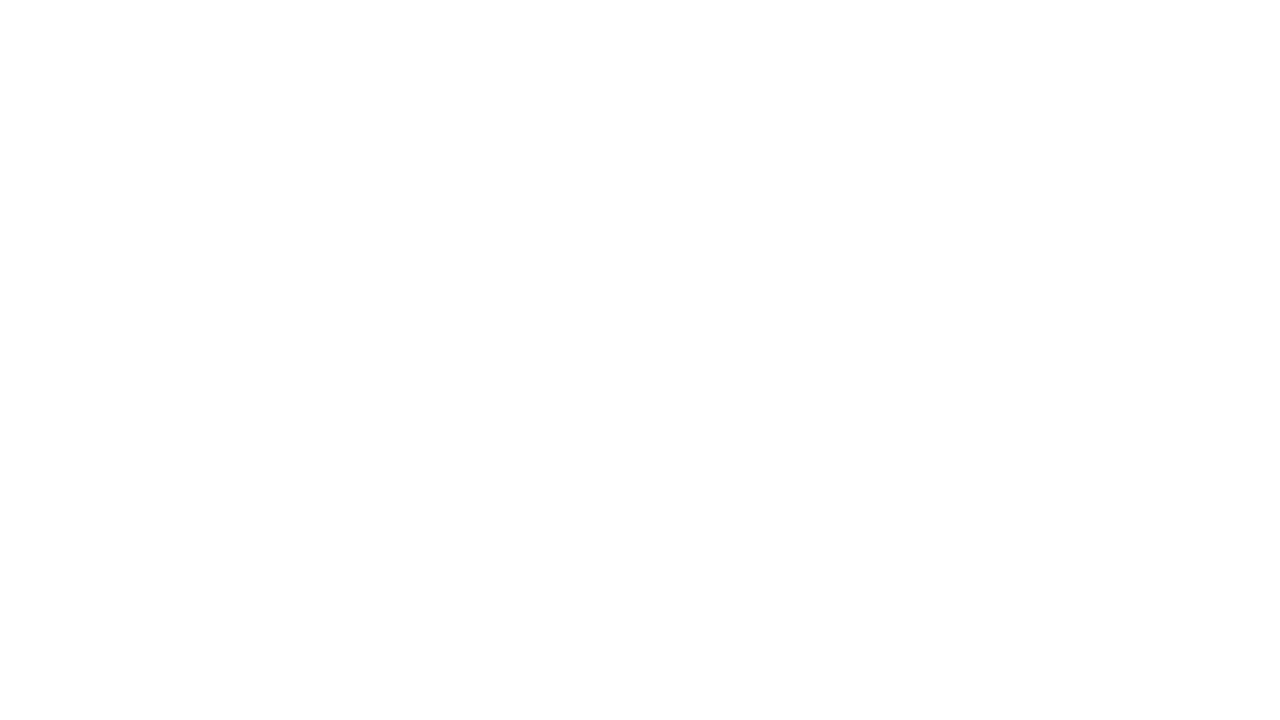

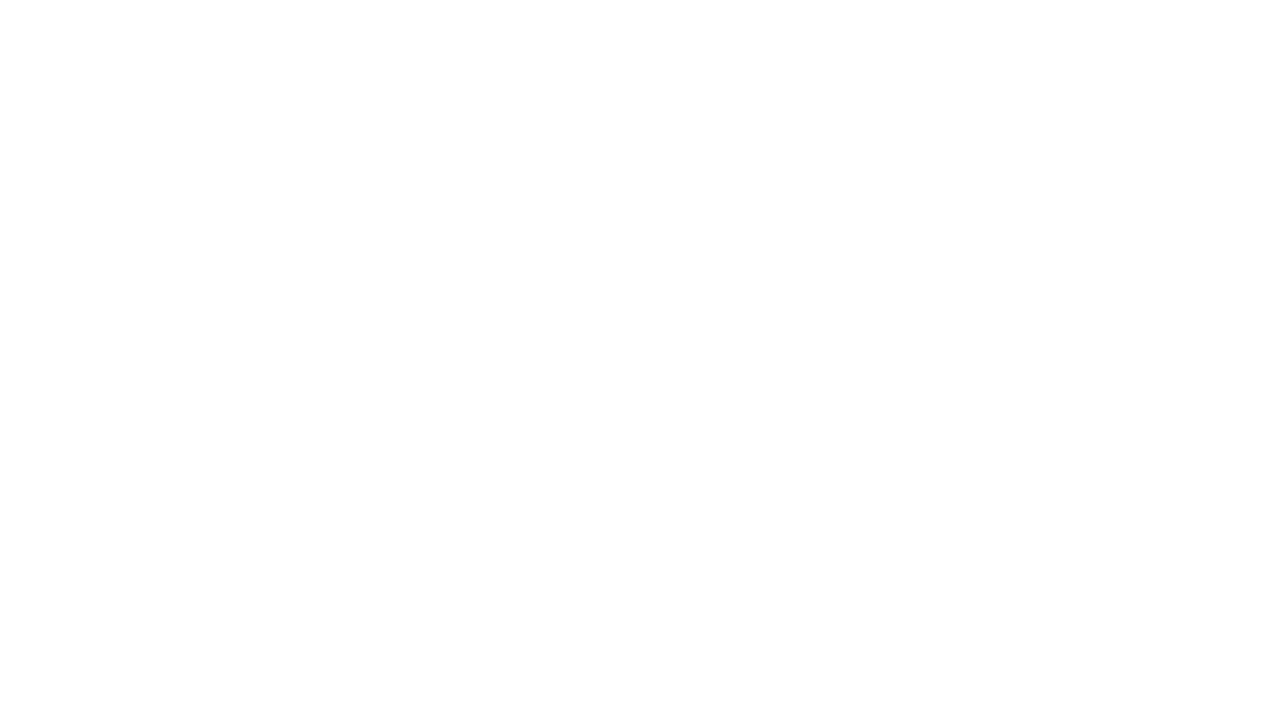